Tests responsive/mobile device emulation by setting custom viewport dimensions (600x1000) with mobile mode enabled, then navigating to a car rental website to verify the responsive layout renders correctly.

Starting URL: https://www.zoomcar.com

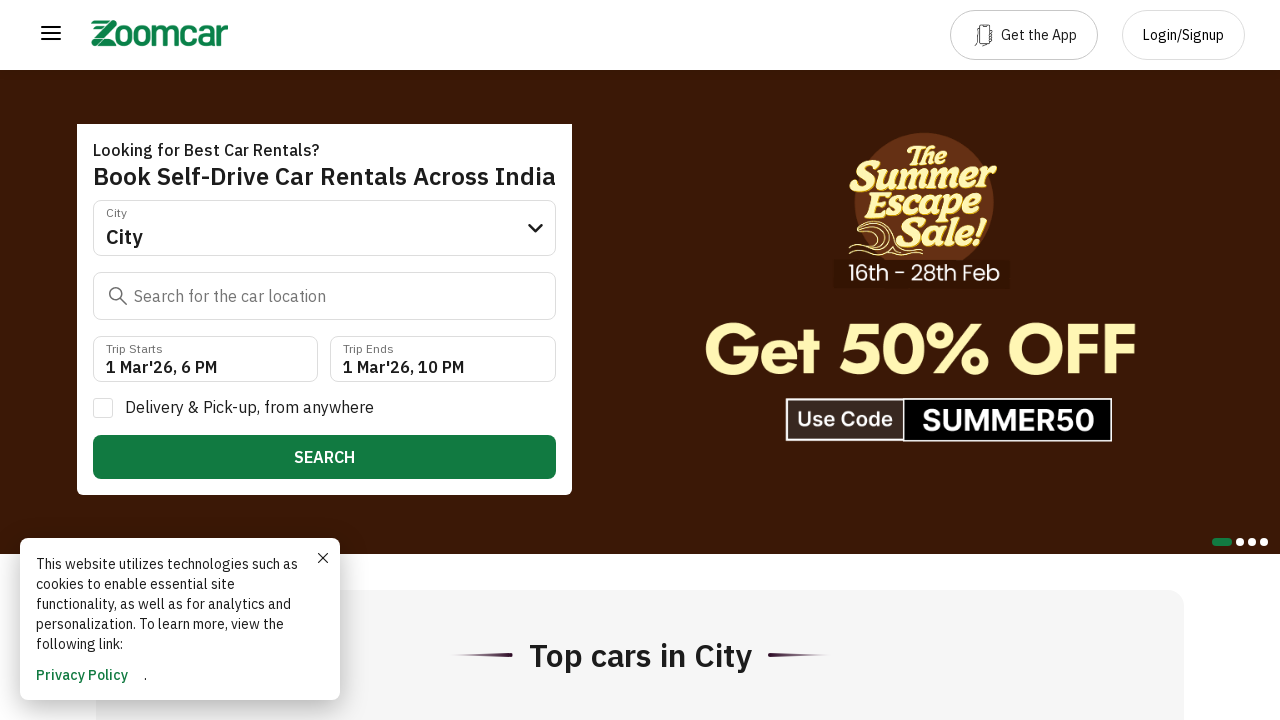

Set viewport to mobile device dimensions (600x1000)
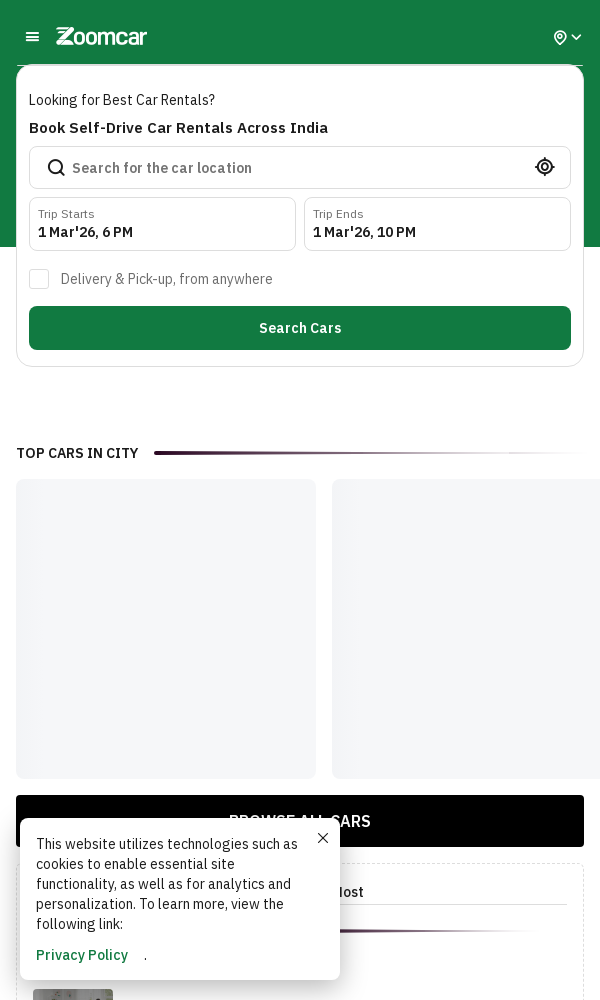

Waited for page to reach networkidle state with mobile viewport
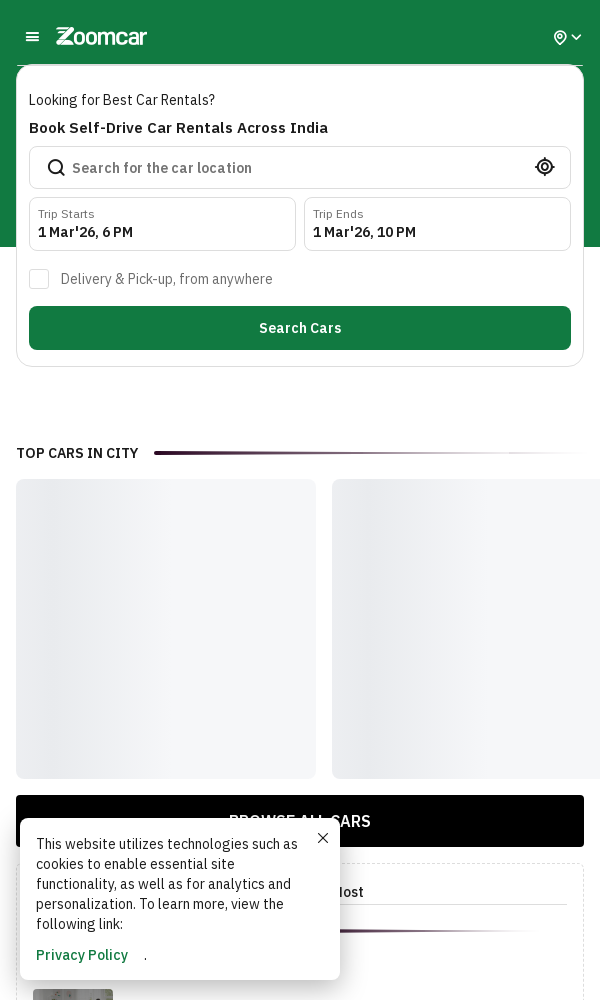

Verified body element is present on Zoomcar website
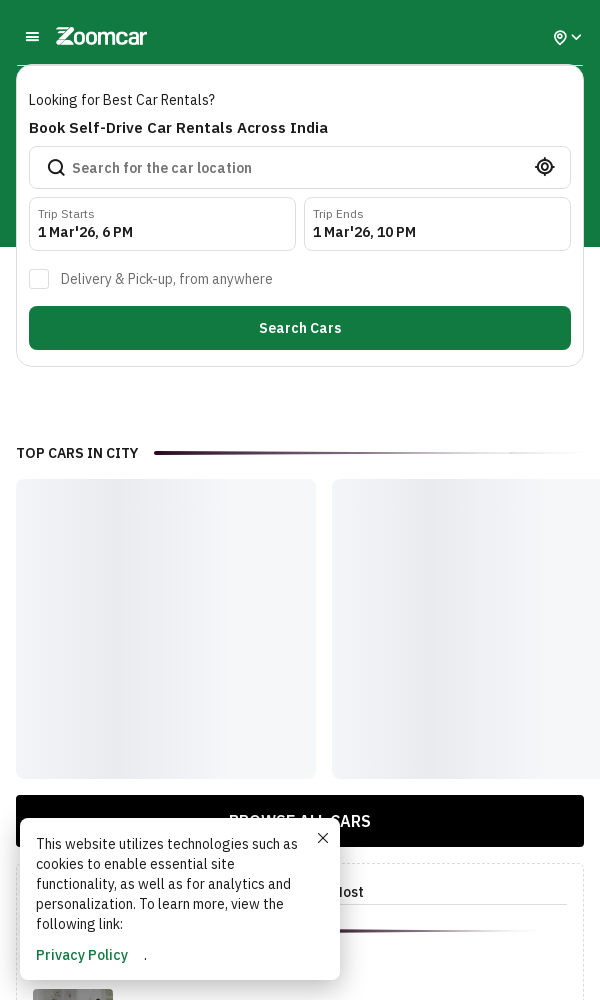

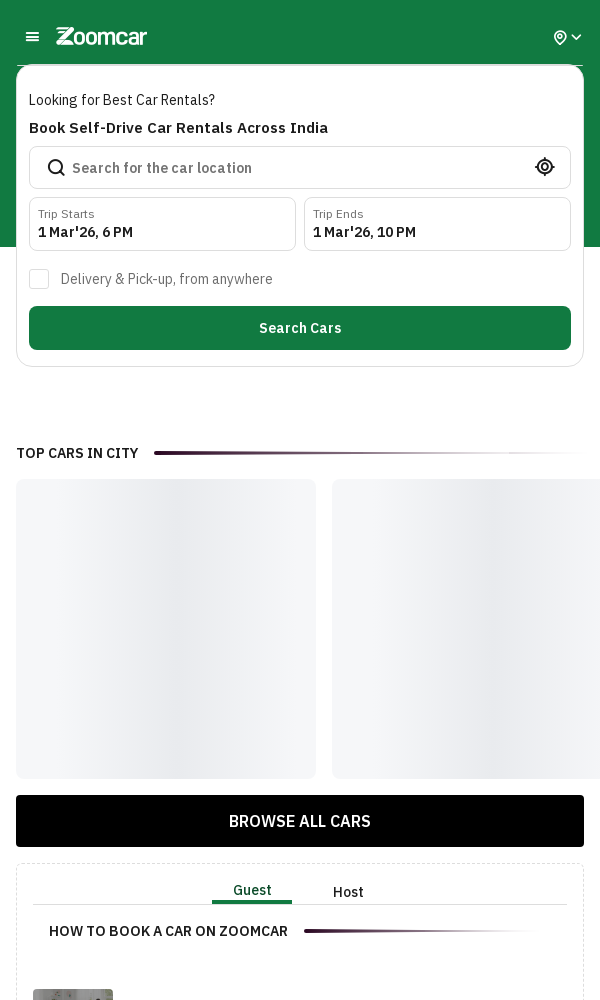